Navigates to a locators example page and verifies that the first element with class "test" is present and readable

Starting URL: https://uljanovs.github.io/site/examples/locators

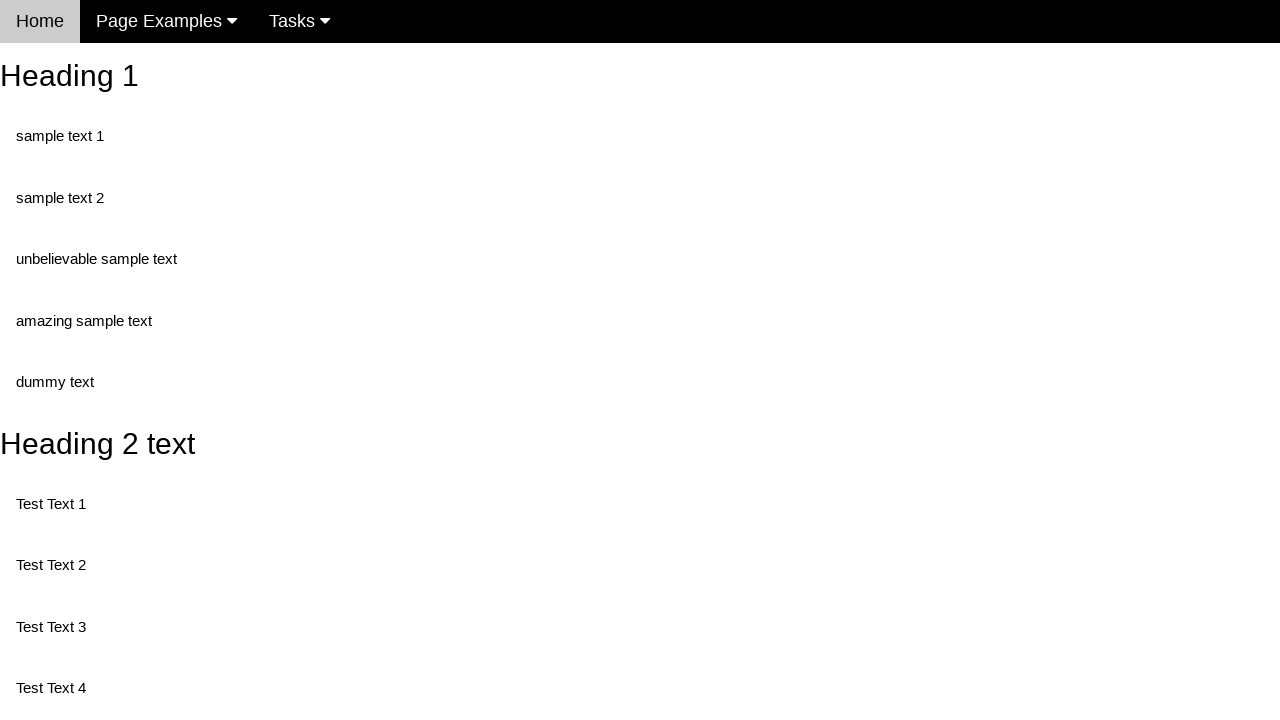

Navigated to locators example page
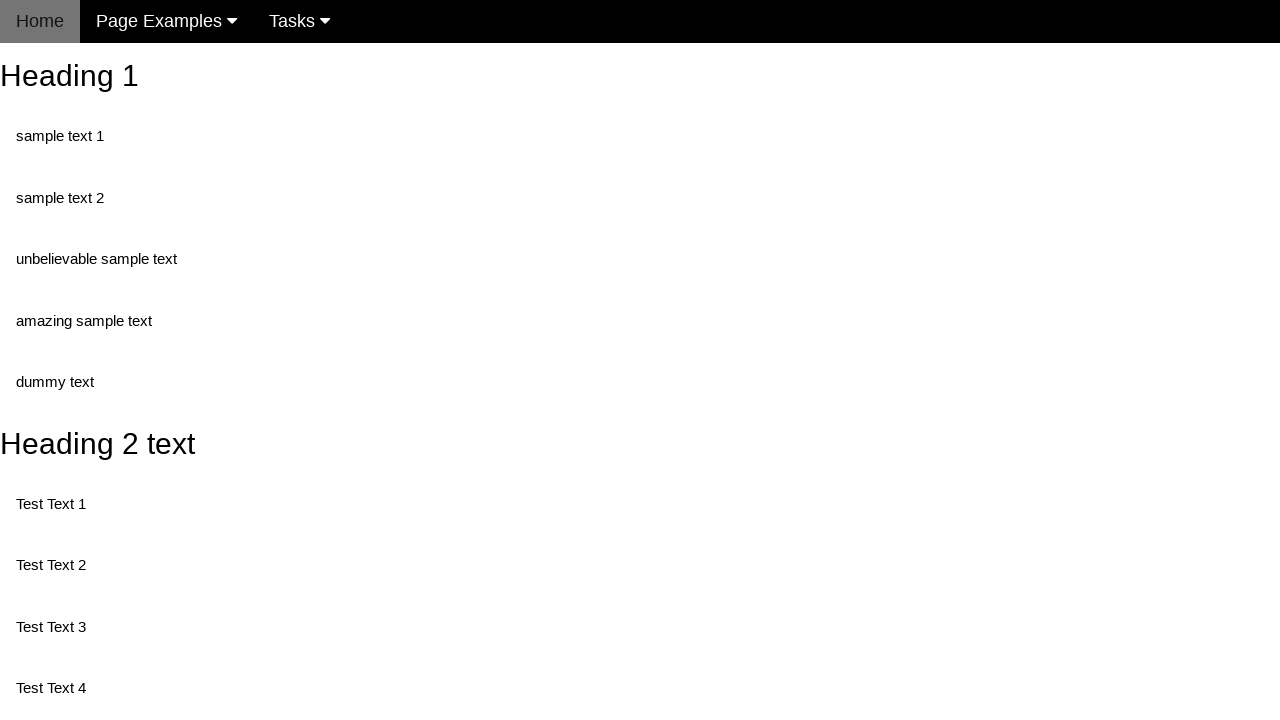

Located the first element with class 'test'
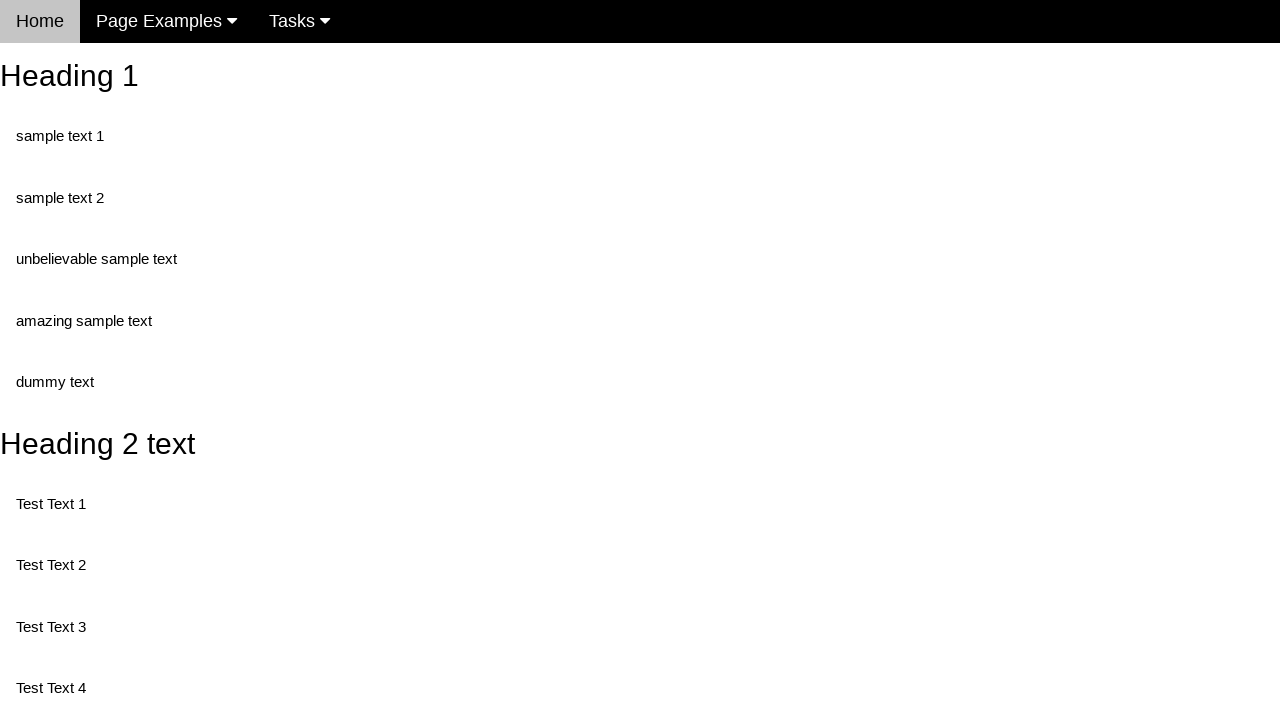

Waited for first element with class 'test' to be visible
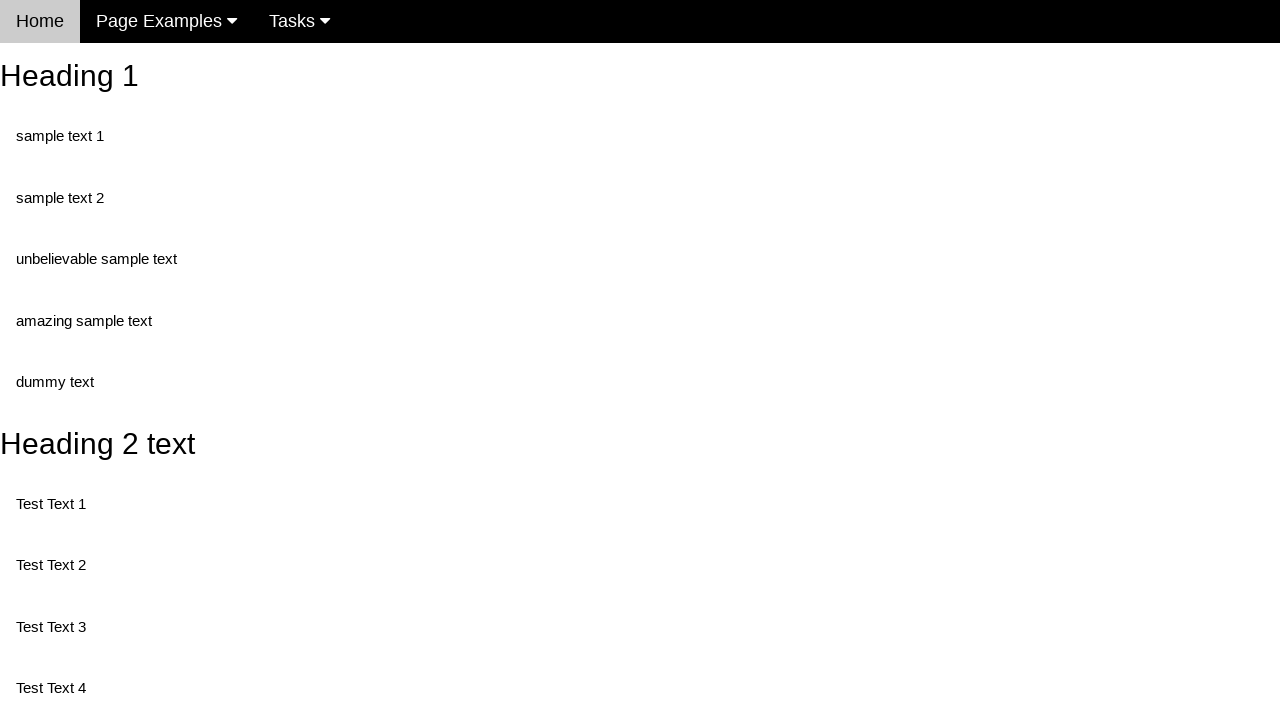

Retrieved text content from first test element: 'Test Text 1'
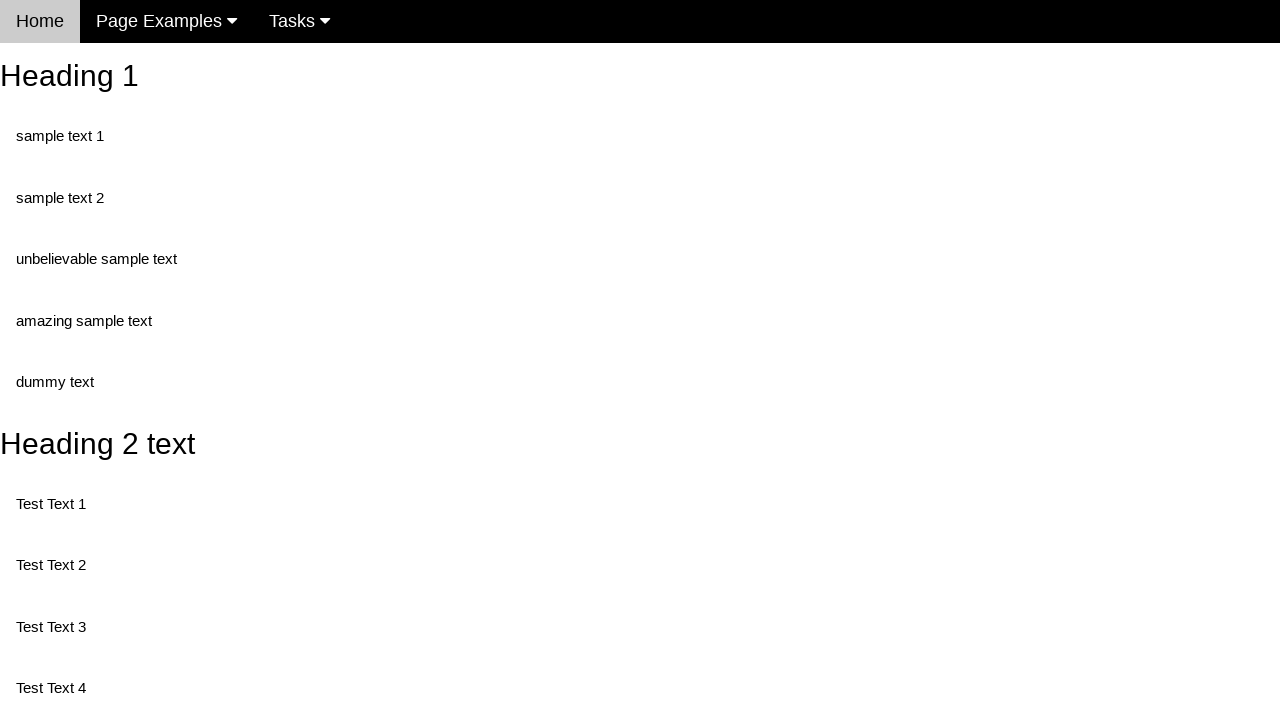

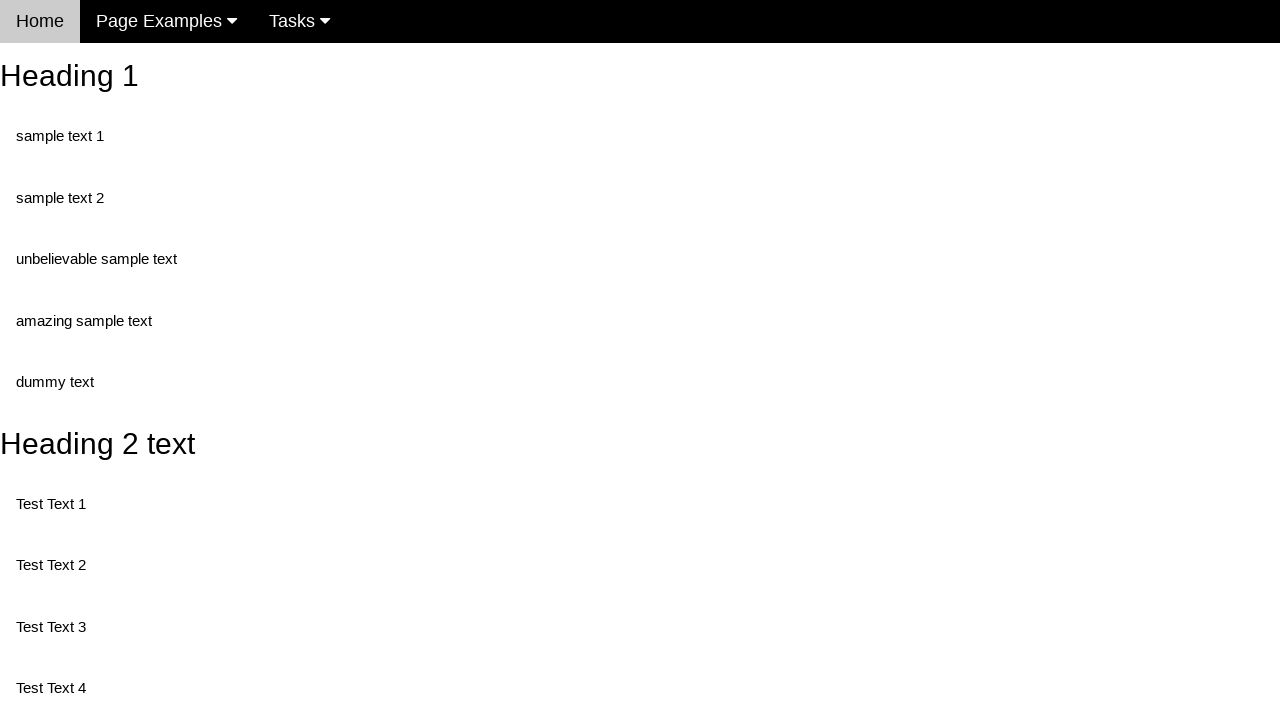